Tests browser window manipulation by resizing to smaller dimensions, maximizing, and simulating minimize/restore to verify the page handles window changes correctly.

Starting URL: https://www.ziprecruiter.com/

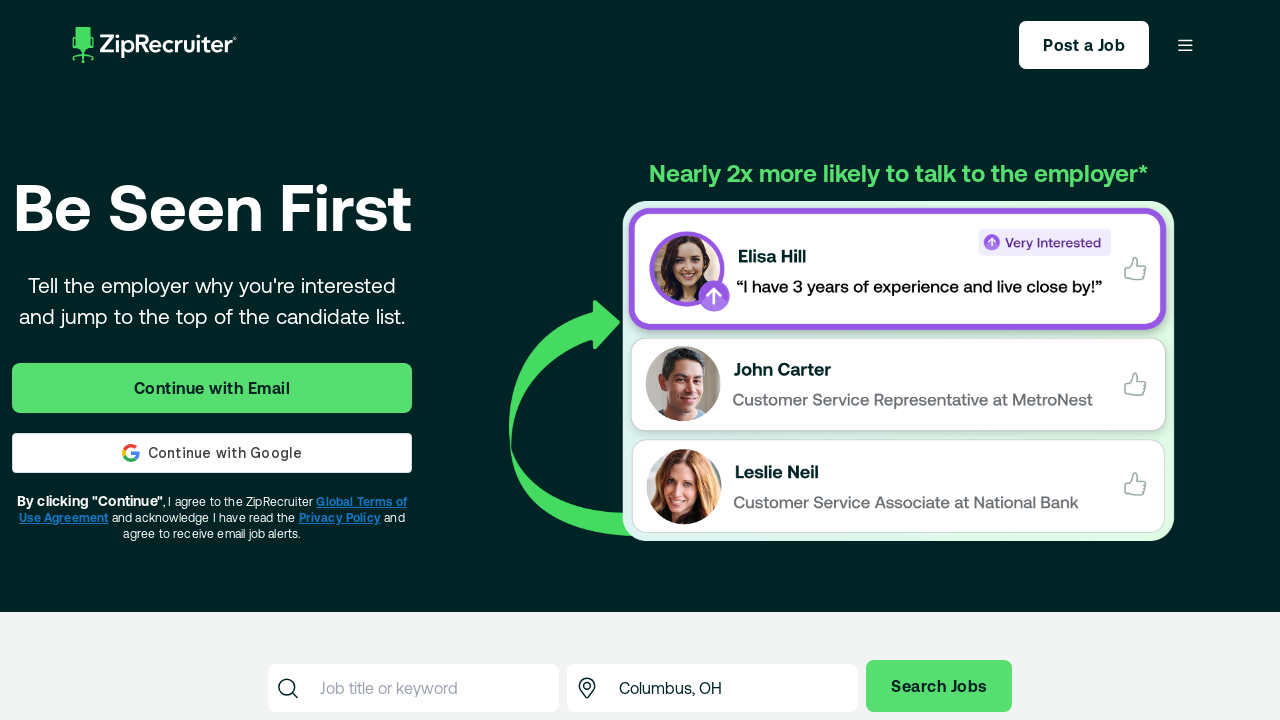

Resized viewport to 800x600 (smaller dimensions)
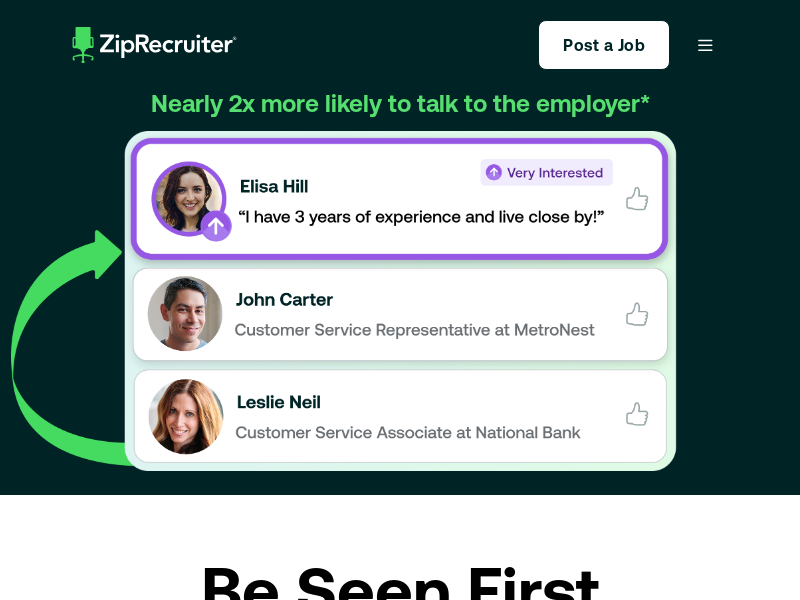

Verified page URL contains 'ziprecruiter' at smaller size
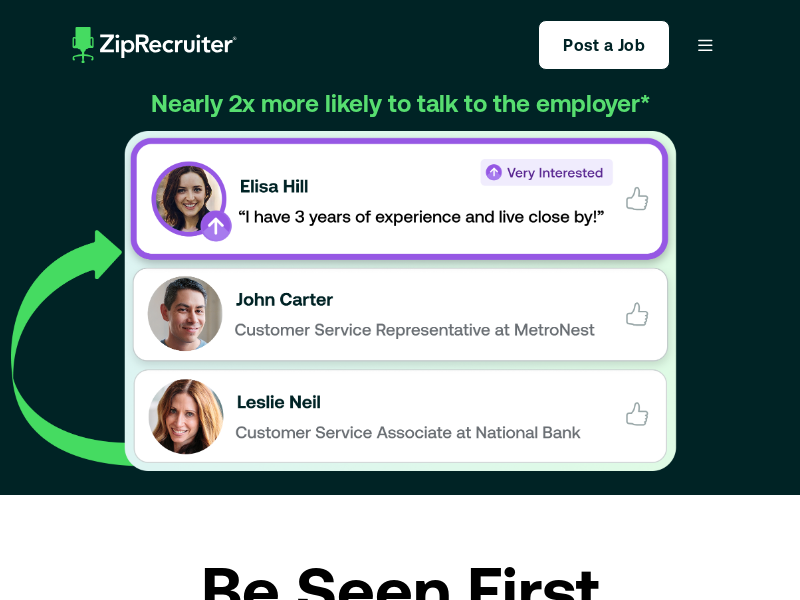

Resized viewport to 1920x1080 (maximized)
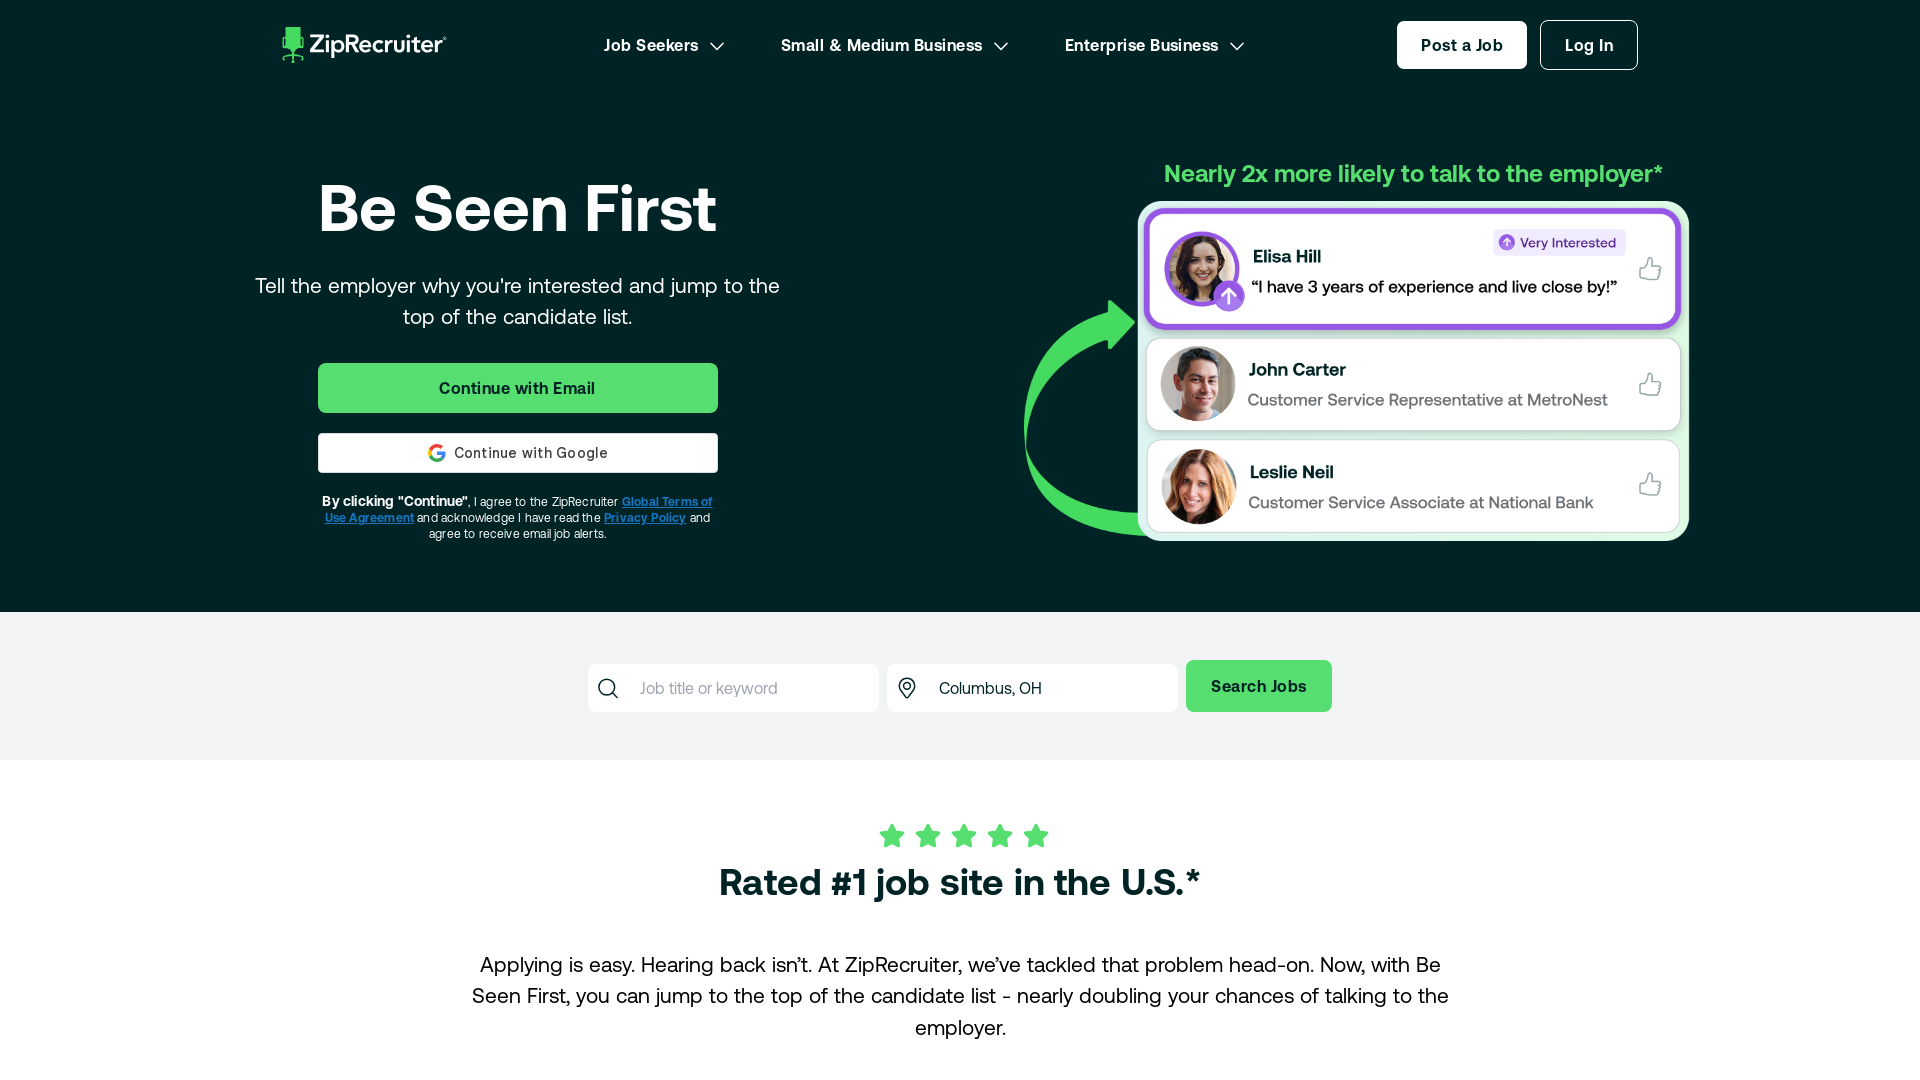

Verified page URL contains 'ziprecruiter' at maximized size
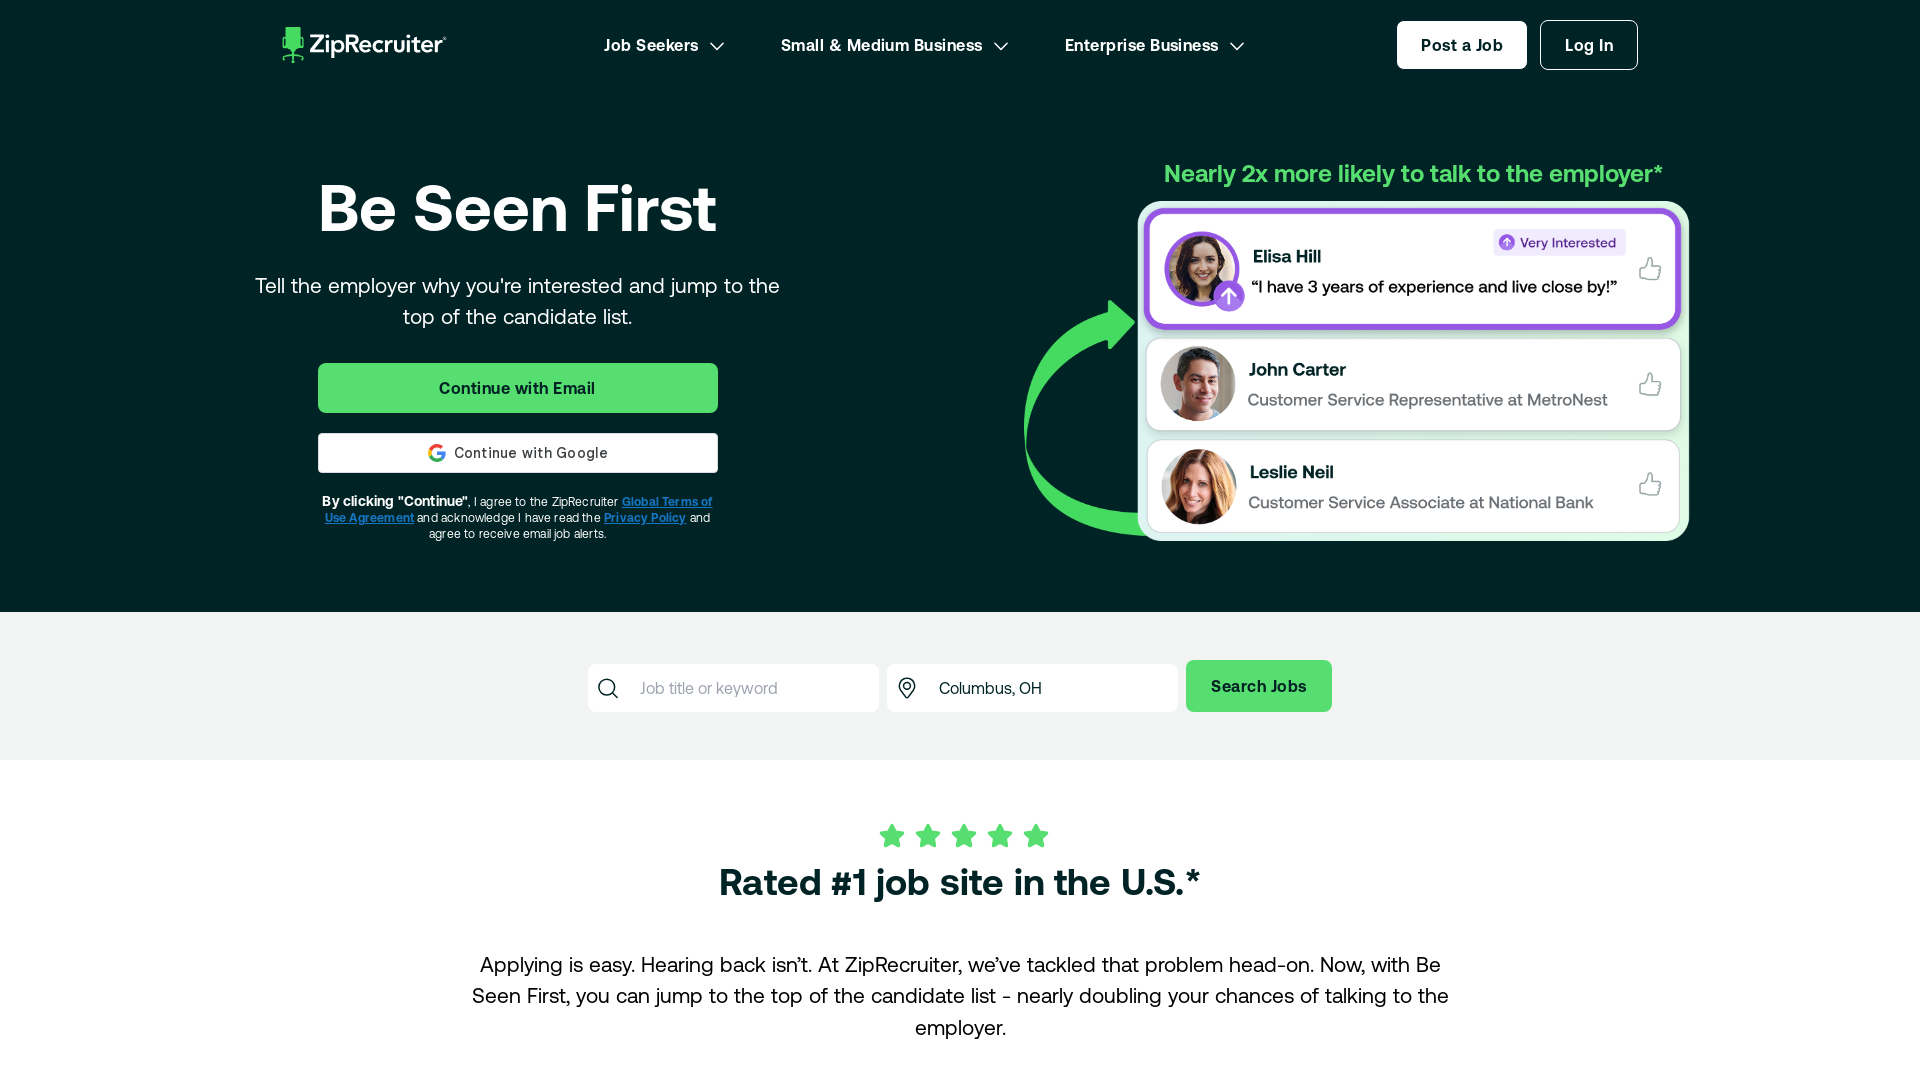

Resized viewport to 320x240 (very small/minimized simulation)
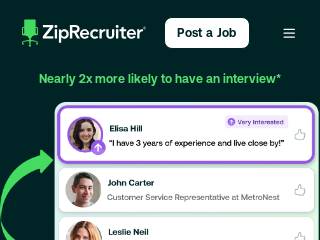

Restored viewport to 1920x1080 (full size)
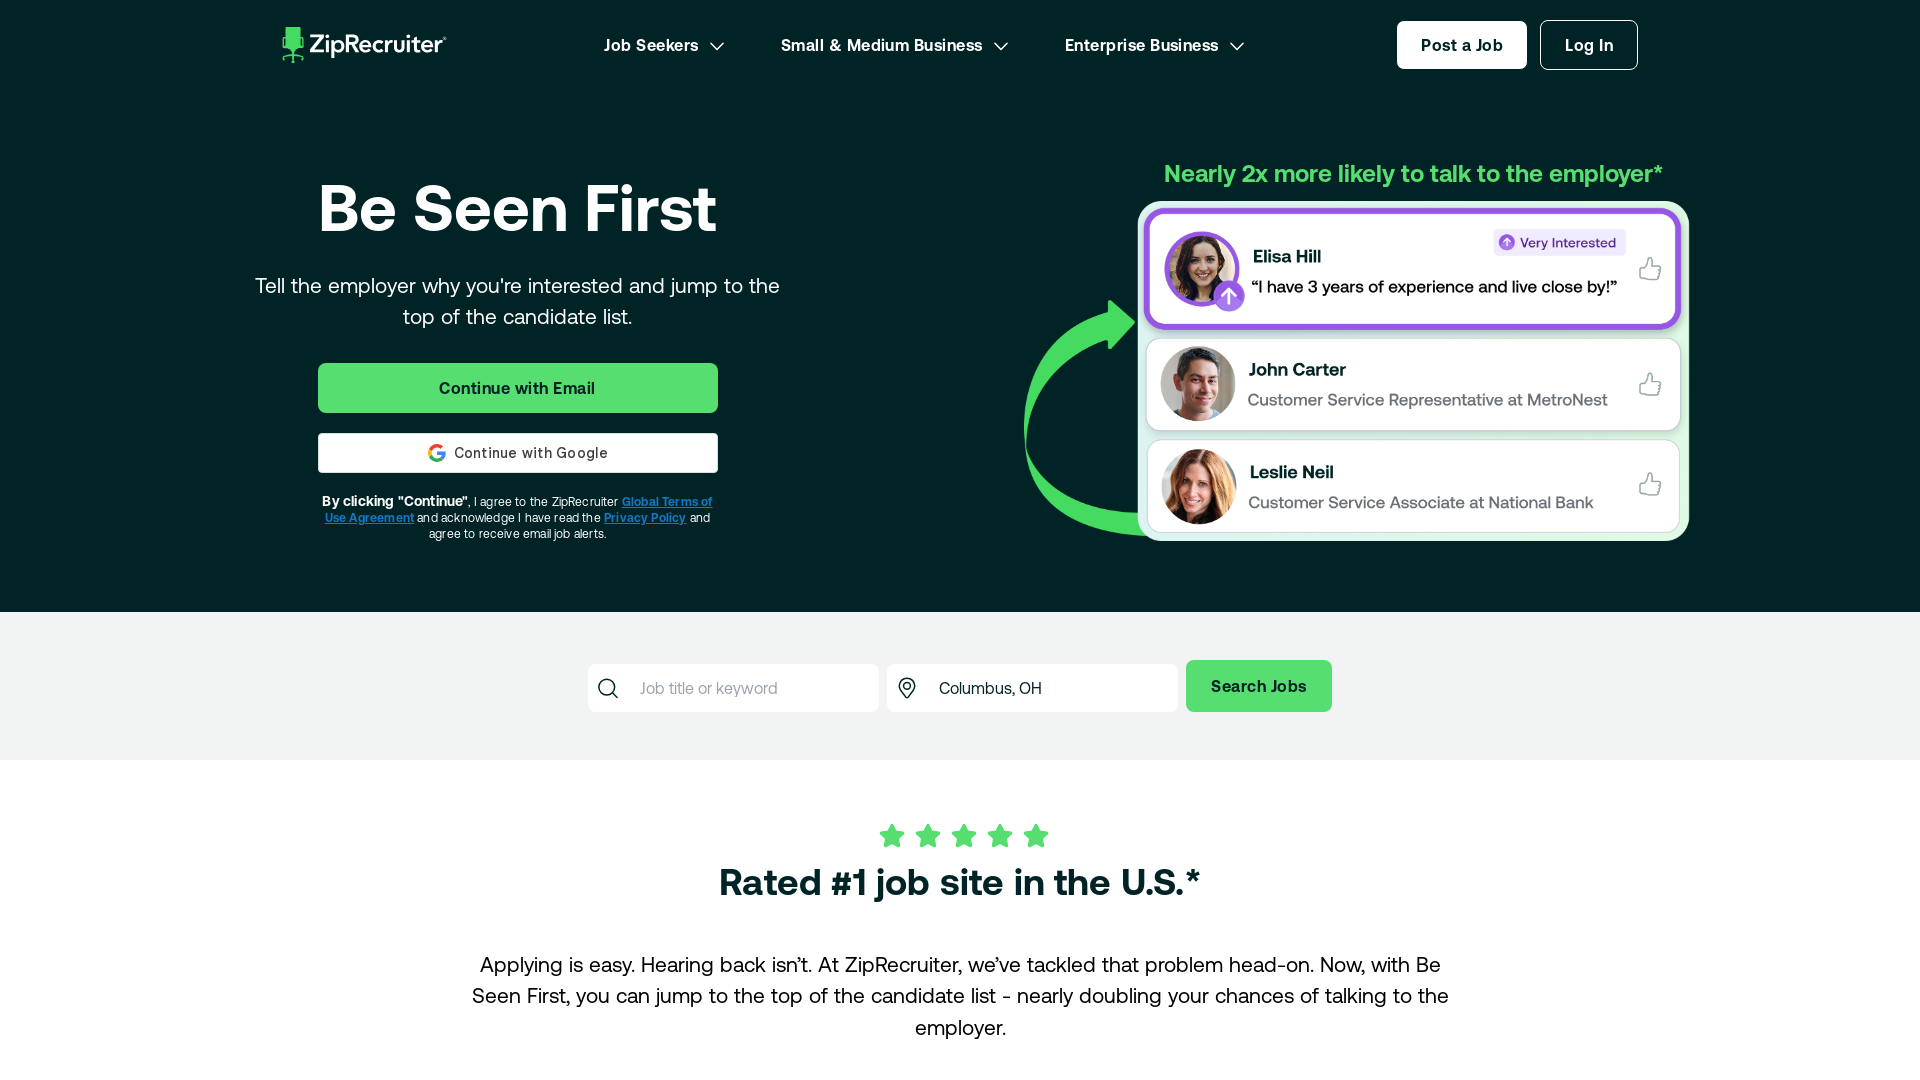

Verified page URL contains 'ziprecruiter' after restore from minimized size
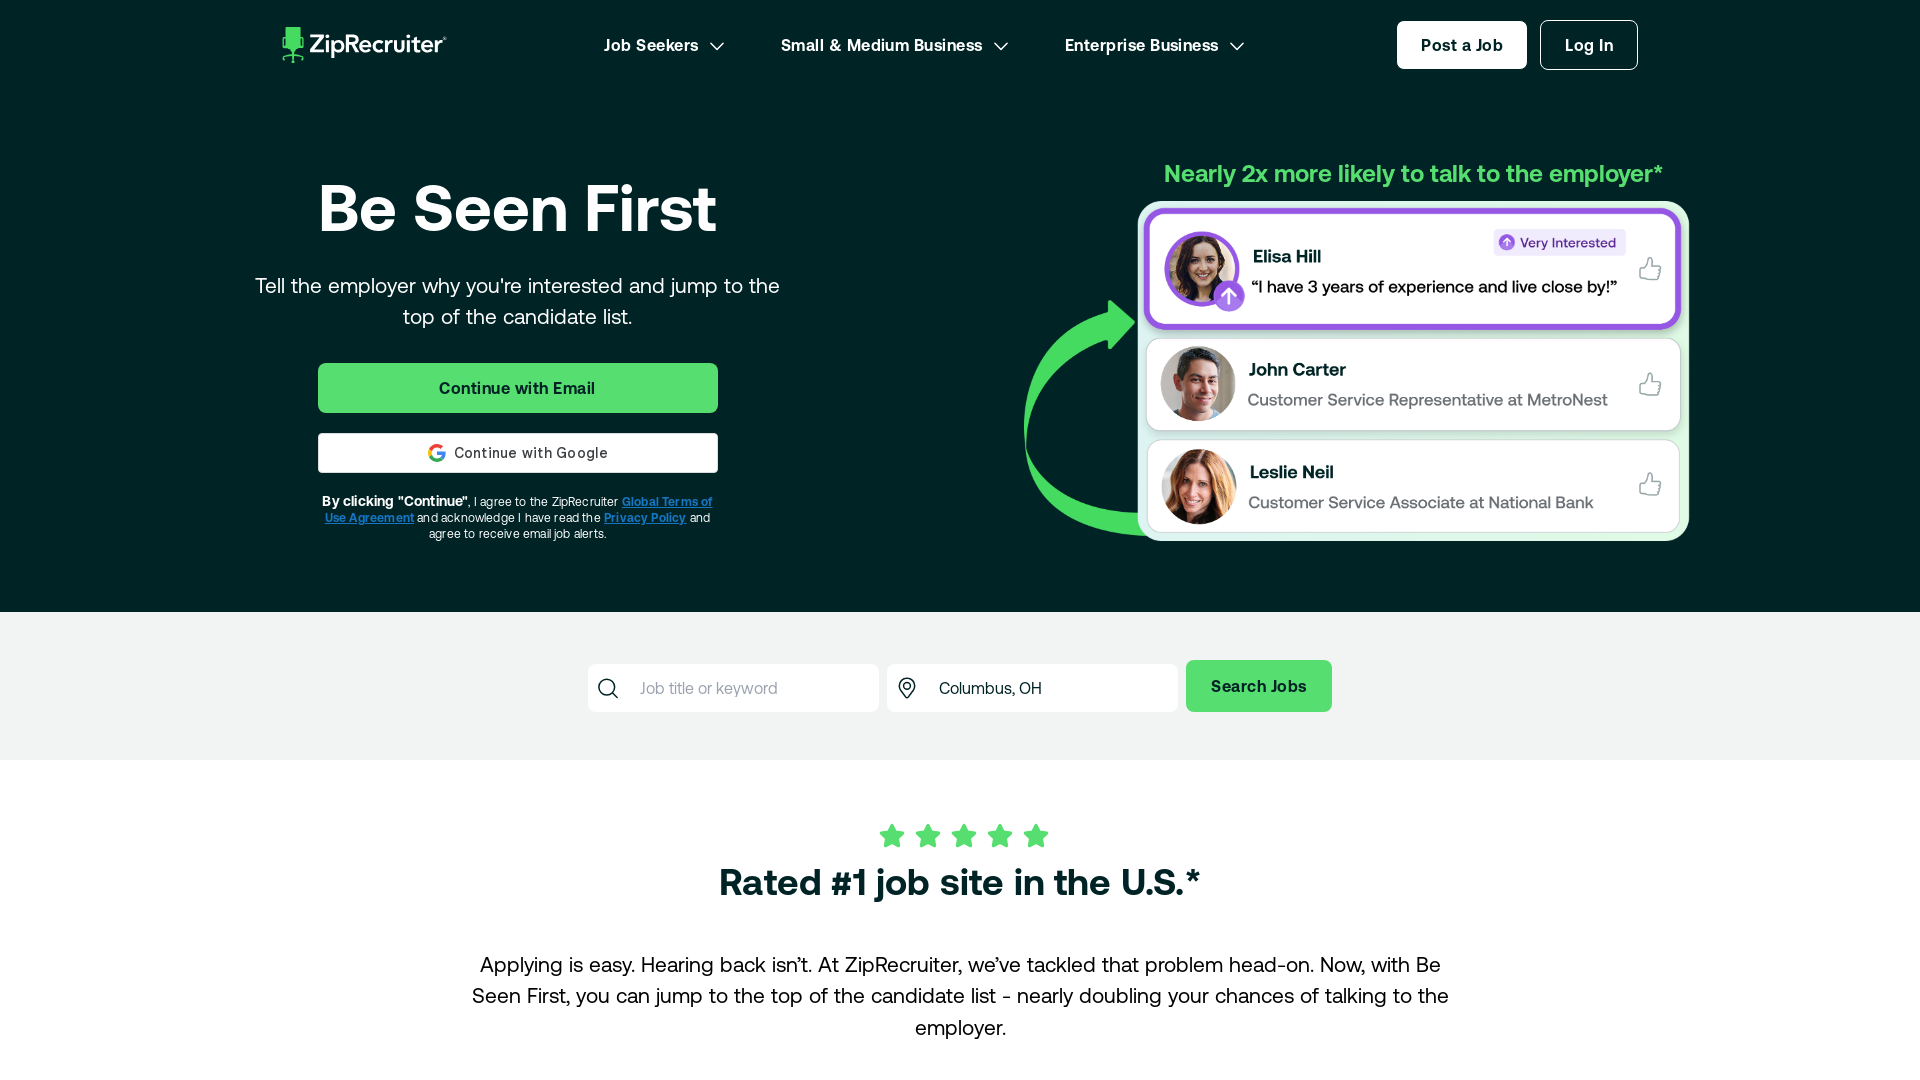

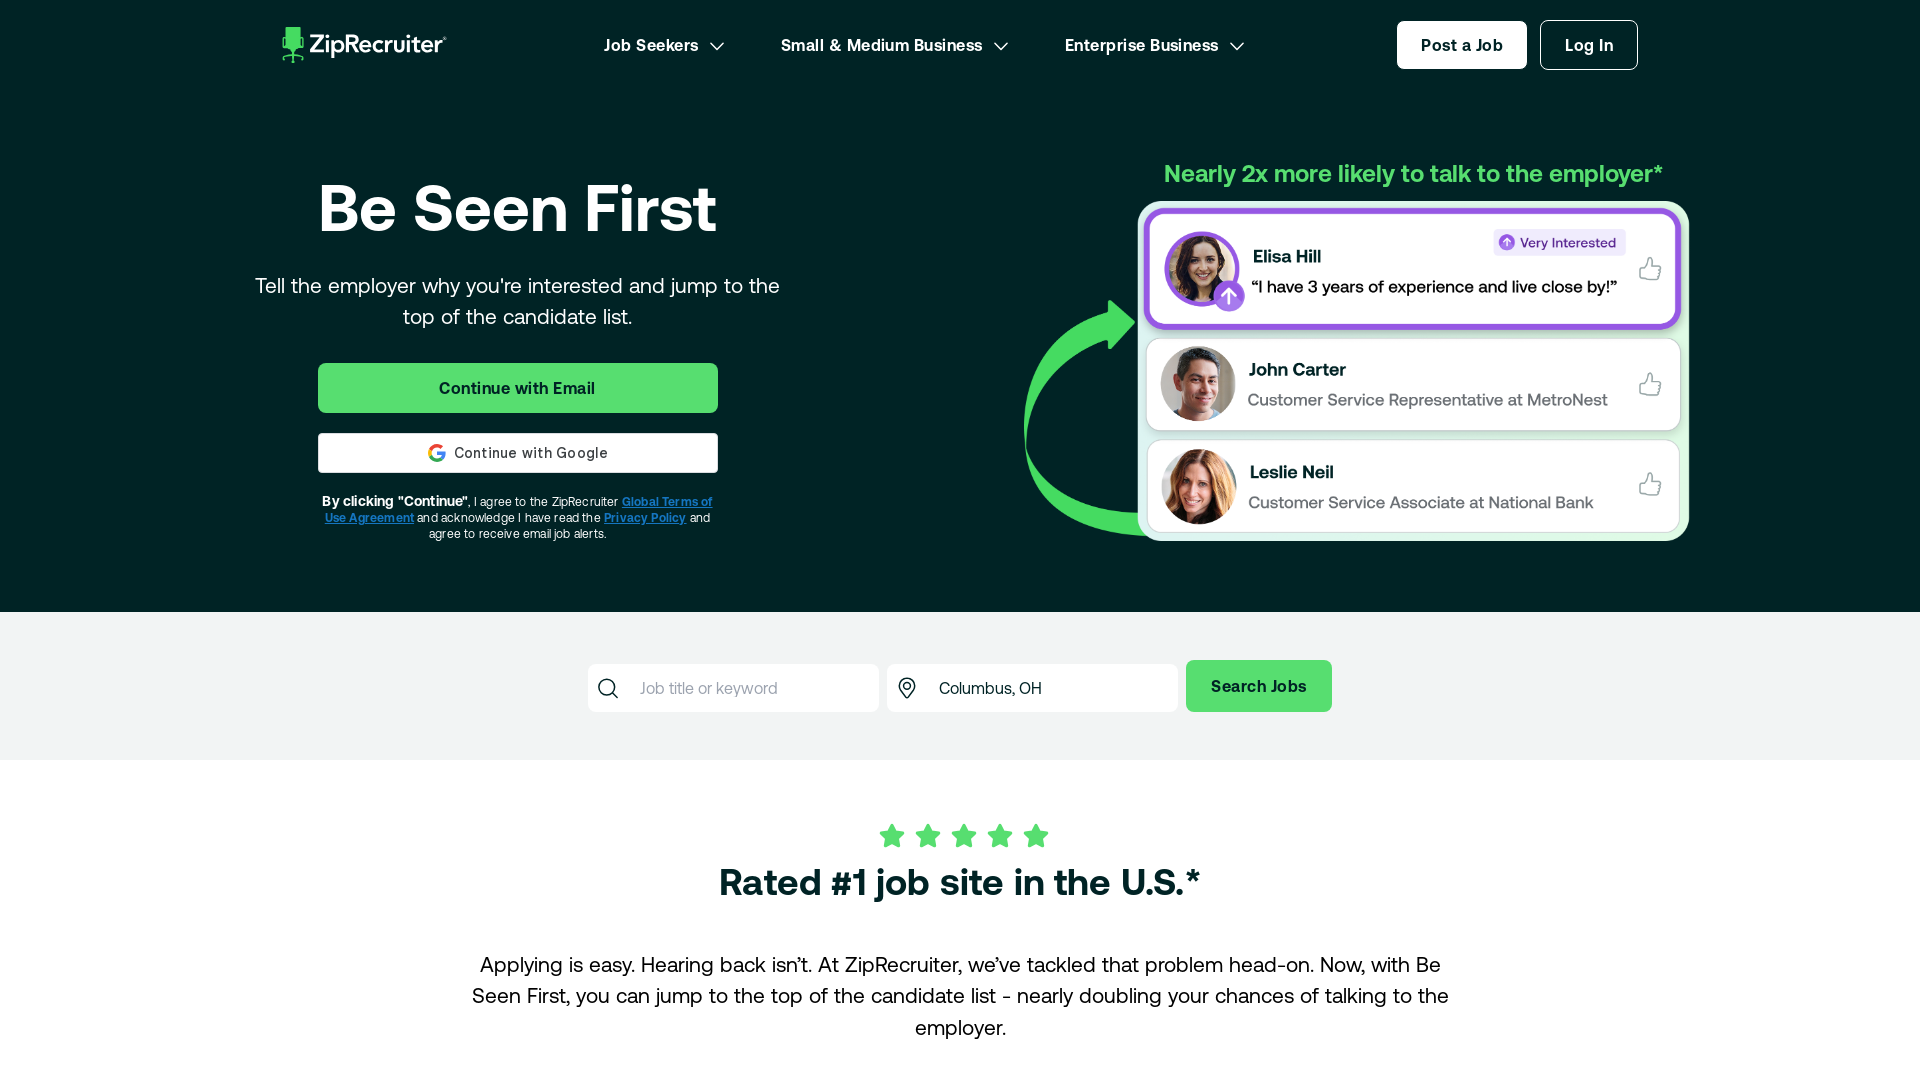